Navigates to a practice form and checks if a specific element (likely a checkbox or form field) is enabled

Starting URL: https://demoqa.com/automation-practice-form

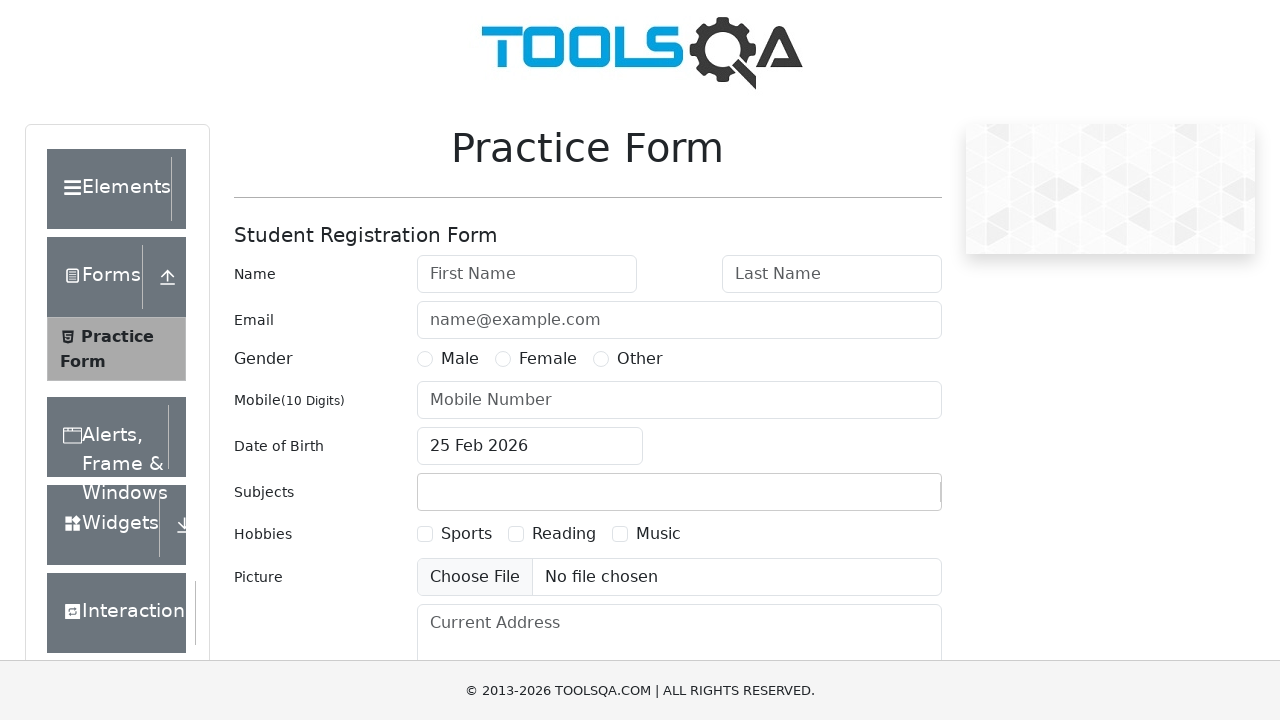

Navigated to practice form at https://demoqa.com/automation-practice-form
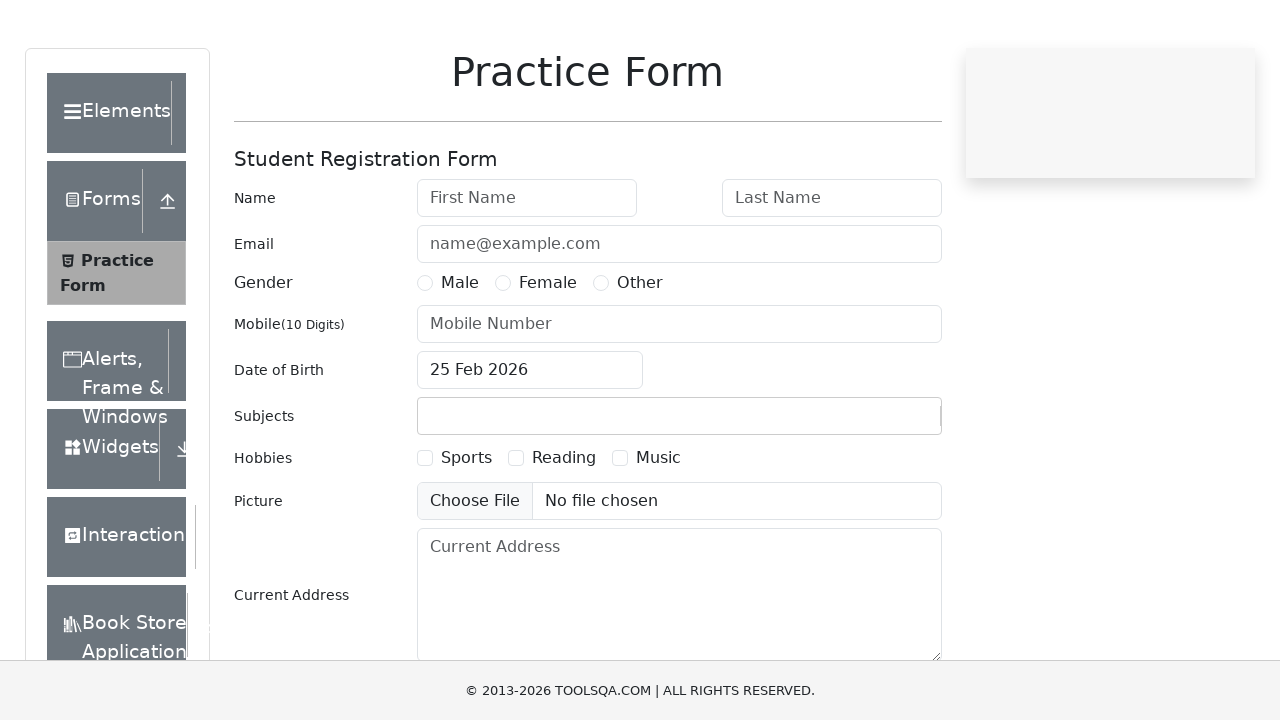

Located the element in the second column using xpath
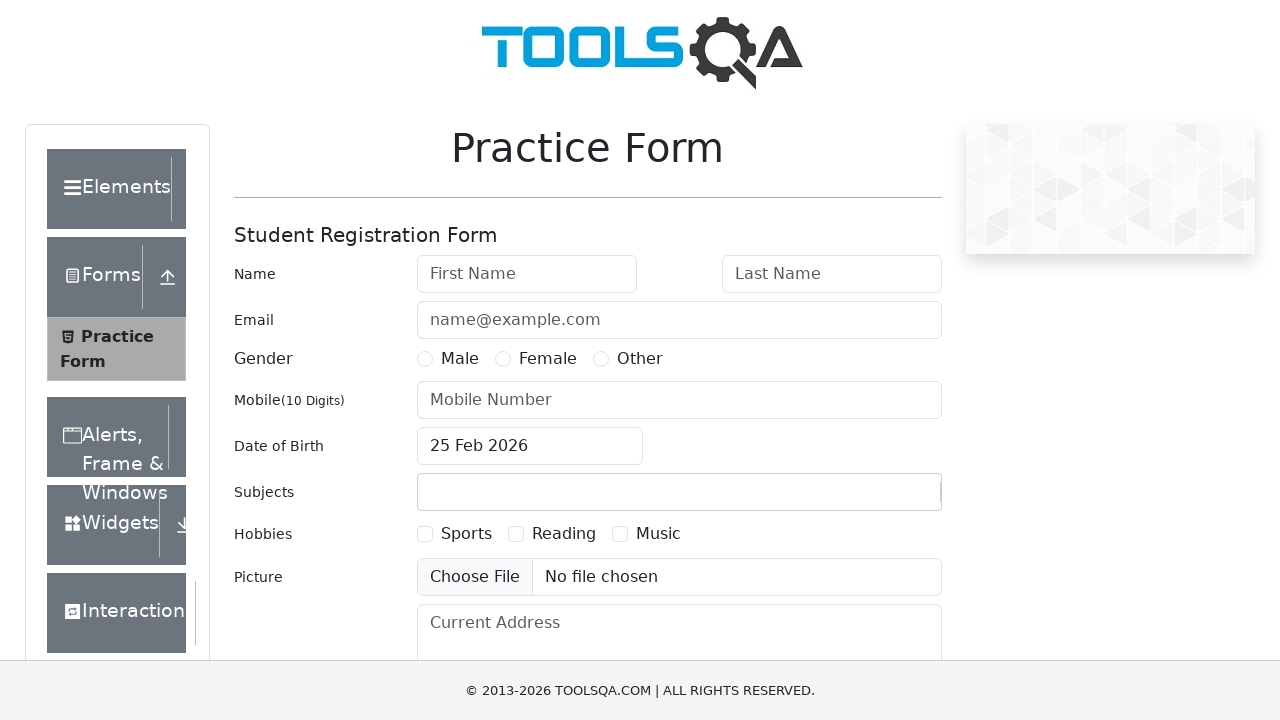

Element is enabled
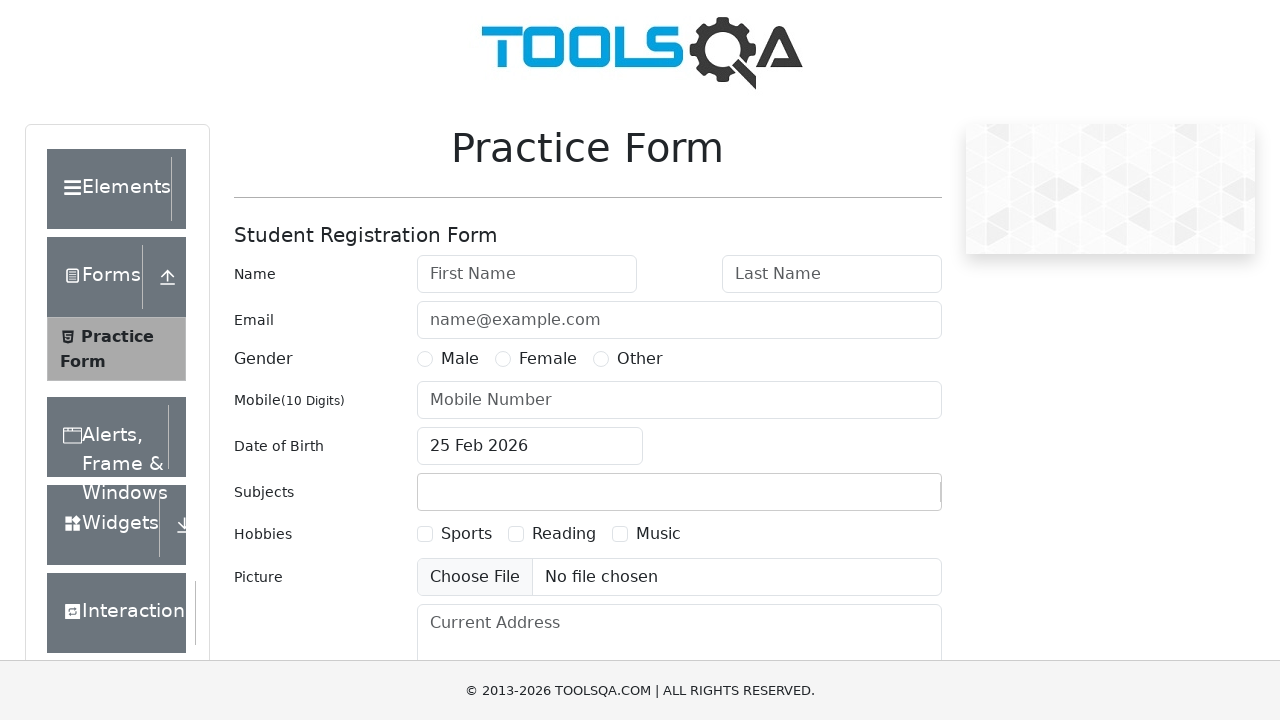

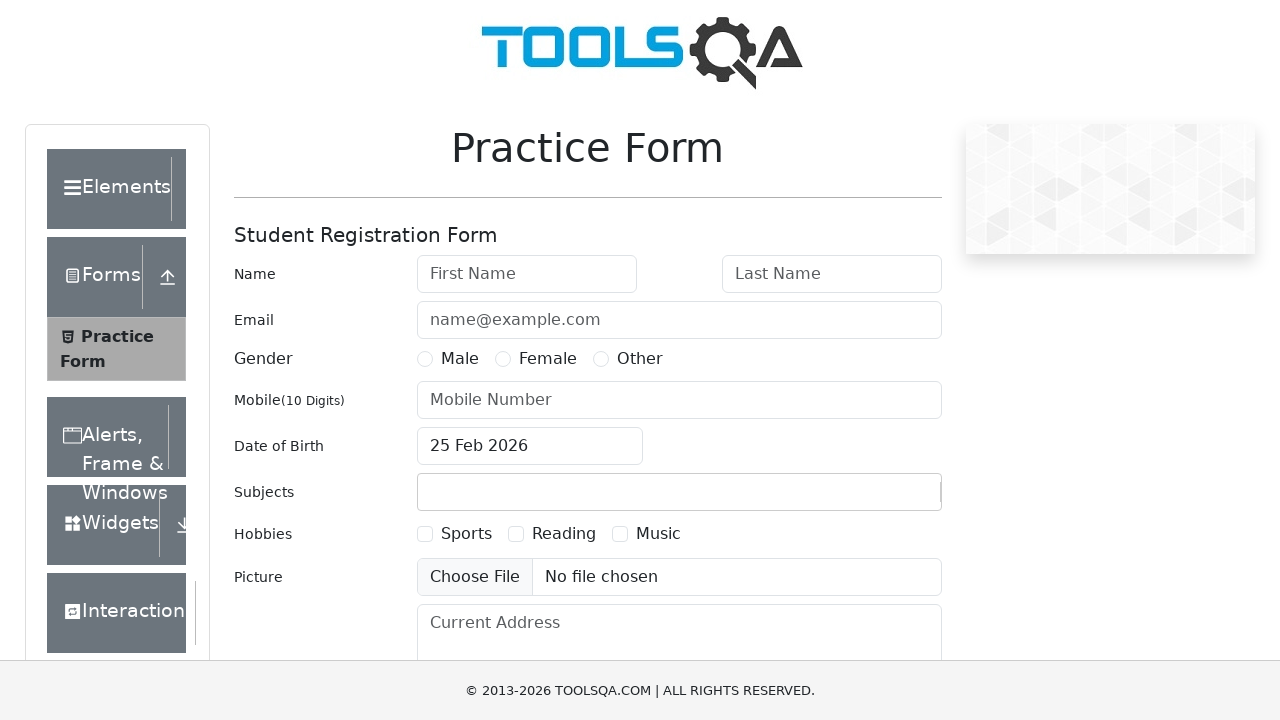